Tests a student registration form by filling out personal details (name, email, gender, phone), selecting hobbies, choosing date of birth, selecting state/city dropdowns, entering a subject, and submitting the form to verify all data appears correctly in the confirmation modal.

Starting URL: https://demoqa.com/automation-practice-form

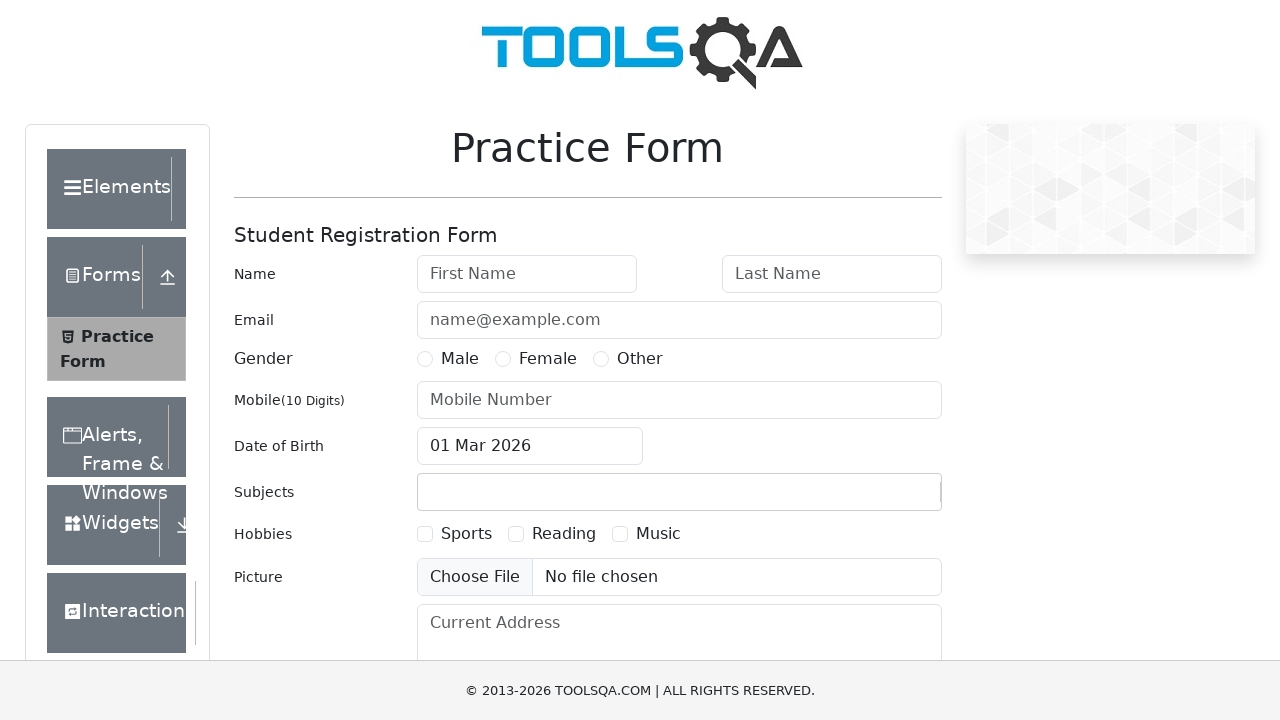

Removed Google ads from page using JavaScript
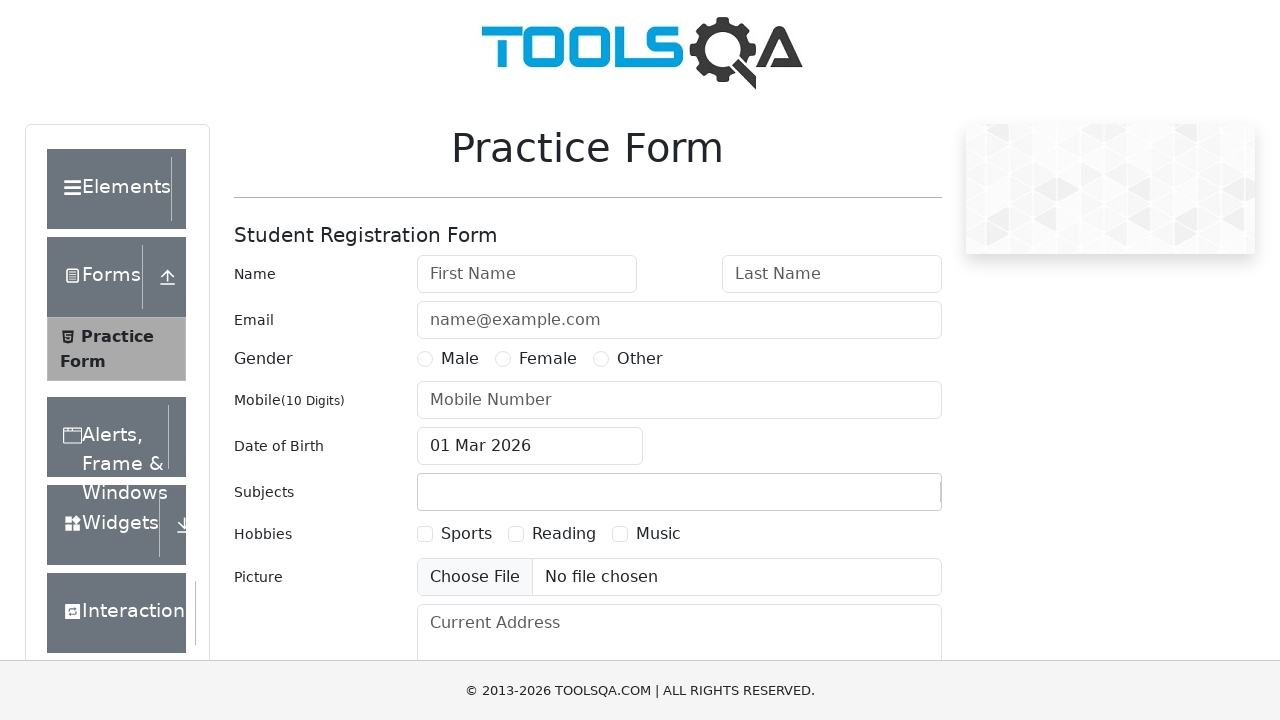

Filled first name field with 'Olga' on #firstName
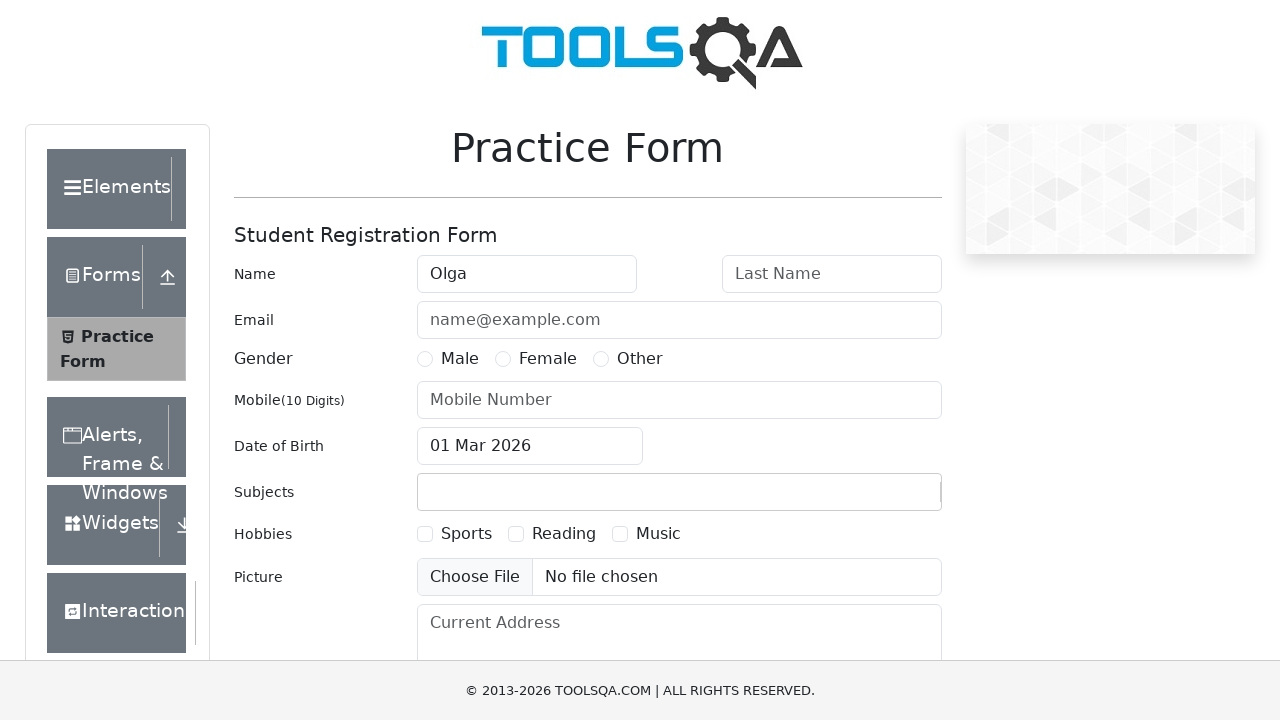

Filled last name field with 'YA' on #lastName
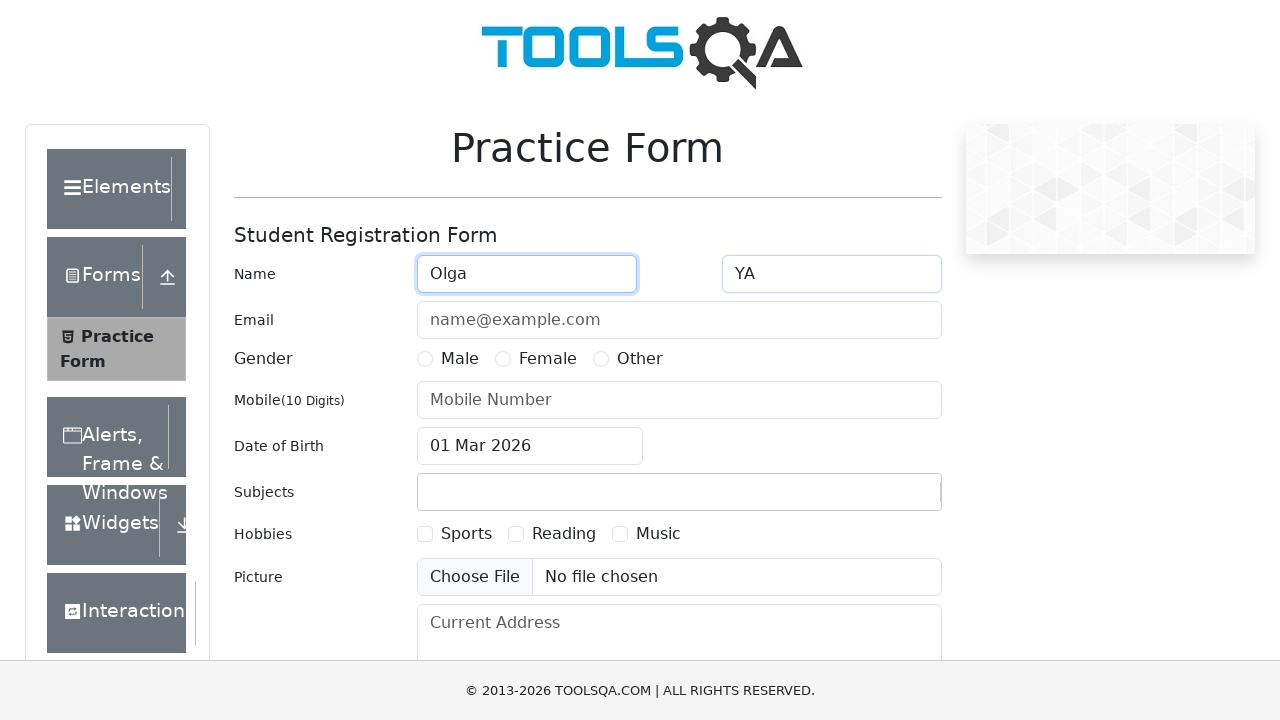

Selected Female gender option at (548, 359) on label[for='gender-radio-2']
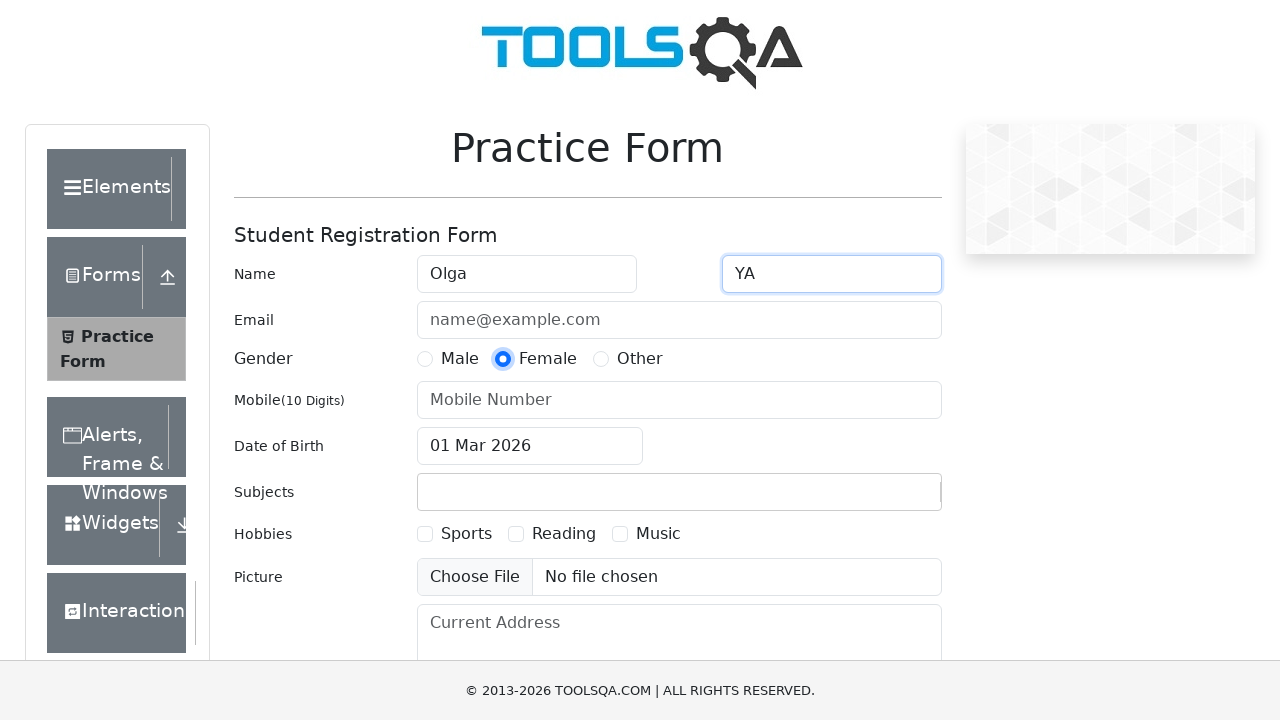

Filled phone number field with '1234567891' on #userNumber
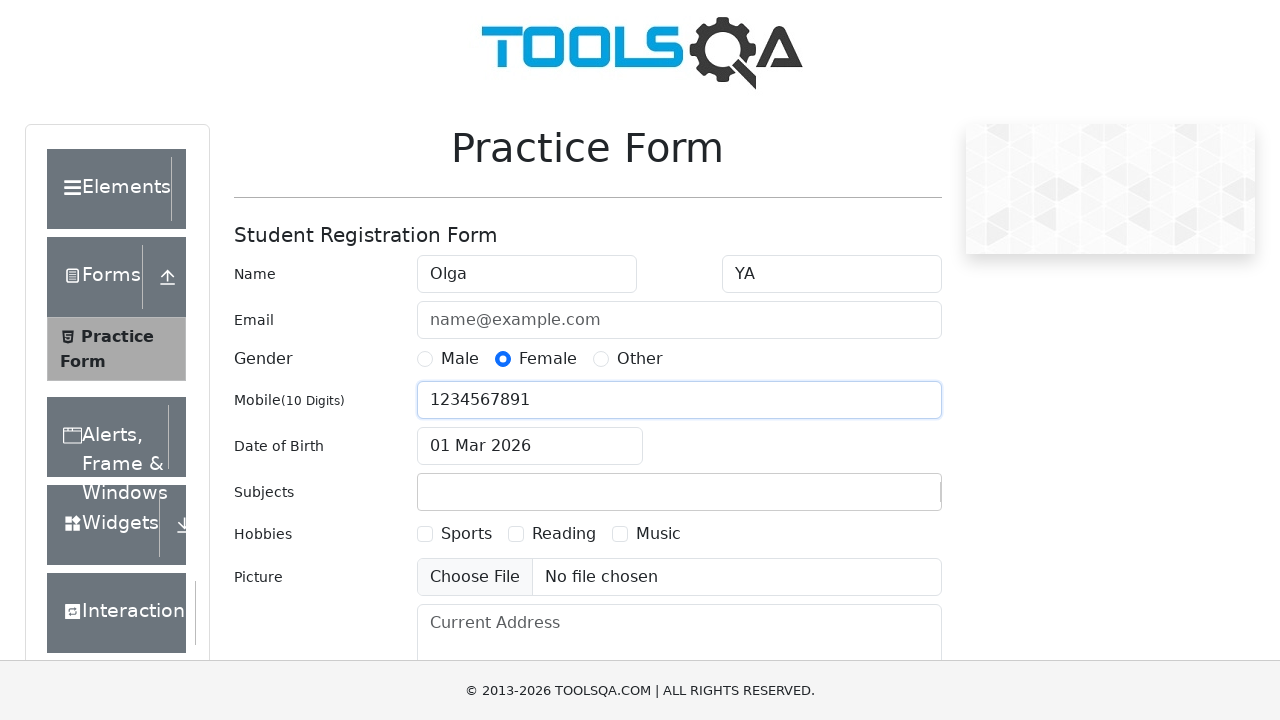

Filled email field with 'name@example.com' on #userEmail
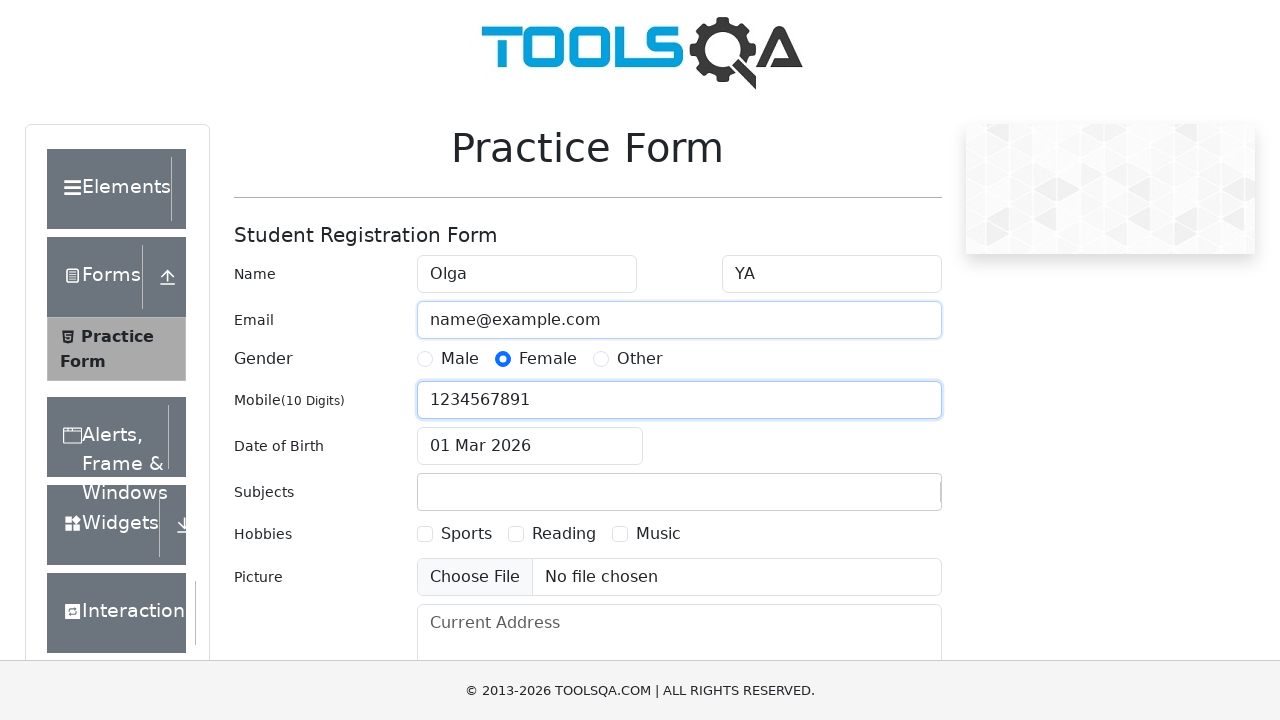

Scrolled hobbies section into view
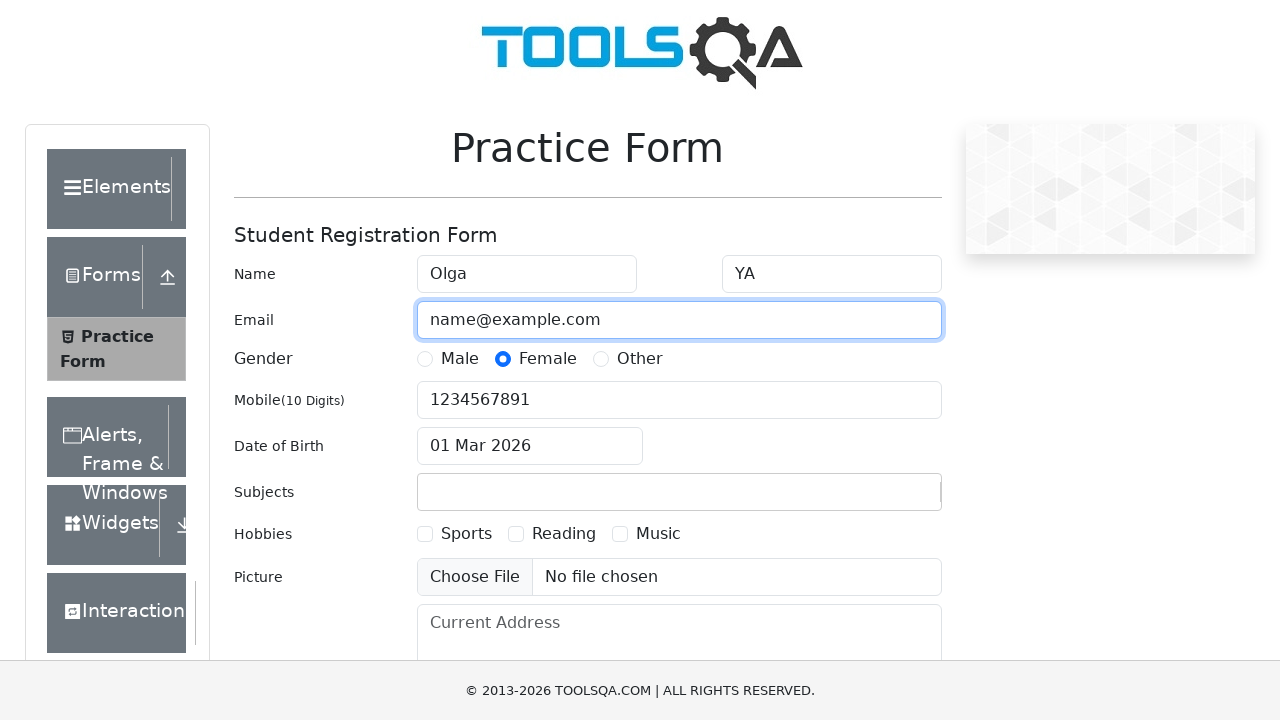

Selected Reading hobby checkbox at (564, 534) on [for=hobbies-checkbox-2]
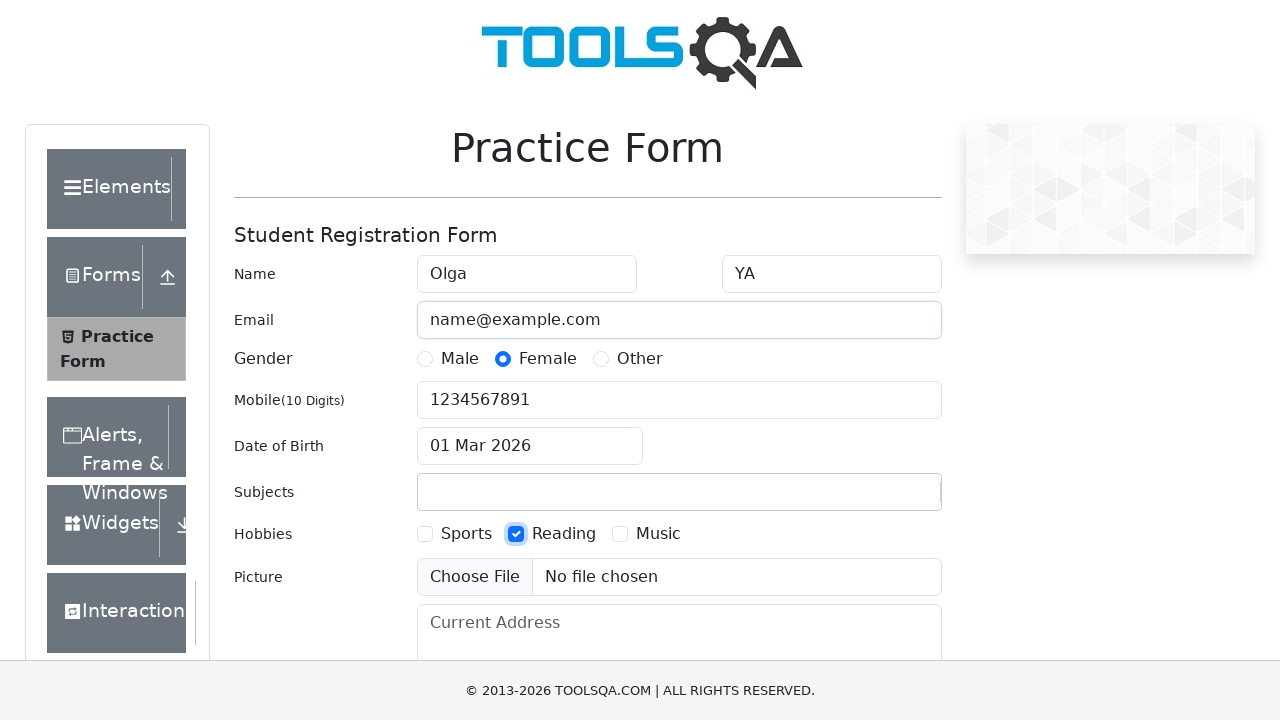

Filled current address field with 'Moscowskaya Street 18' on #currentAddress
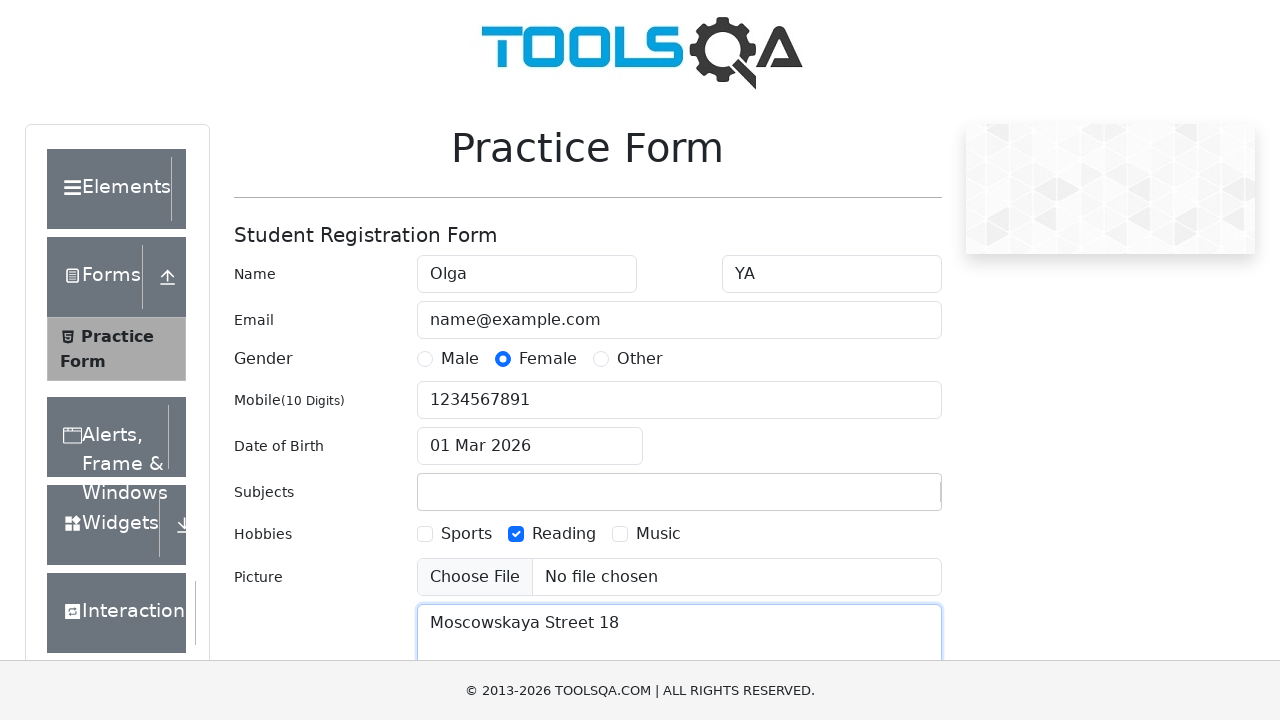

Clicked state dropdown to open options at (527, 437) on #state
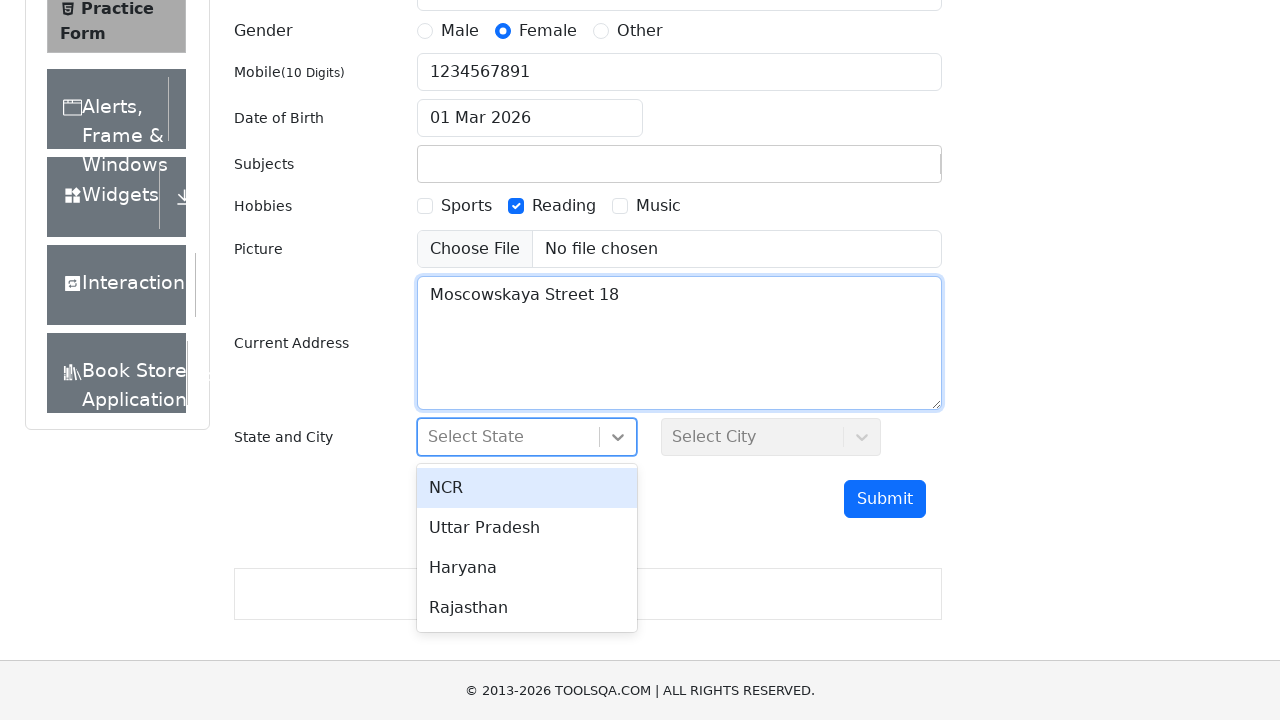

Selected NCR from state dropdown at (527, 488) on [id^=react-select][id*=option] >> internal:has-text="NCR"i >> nth=0
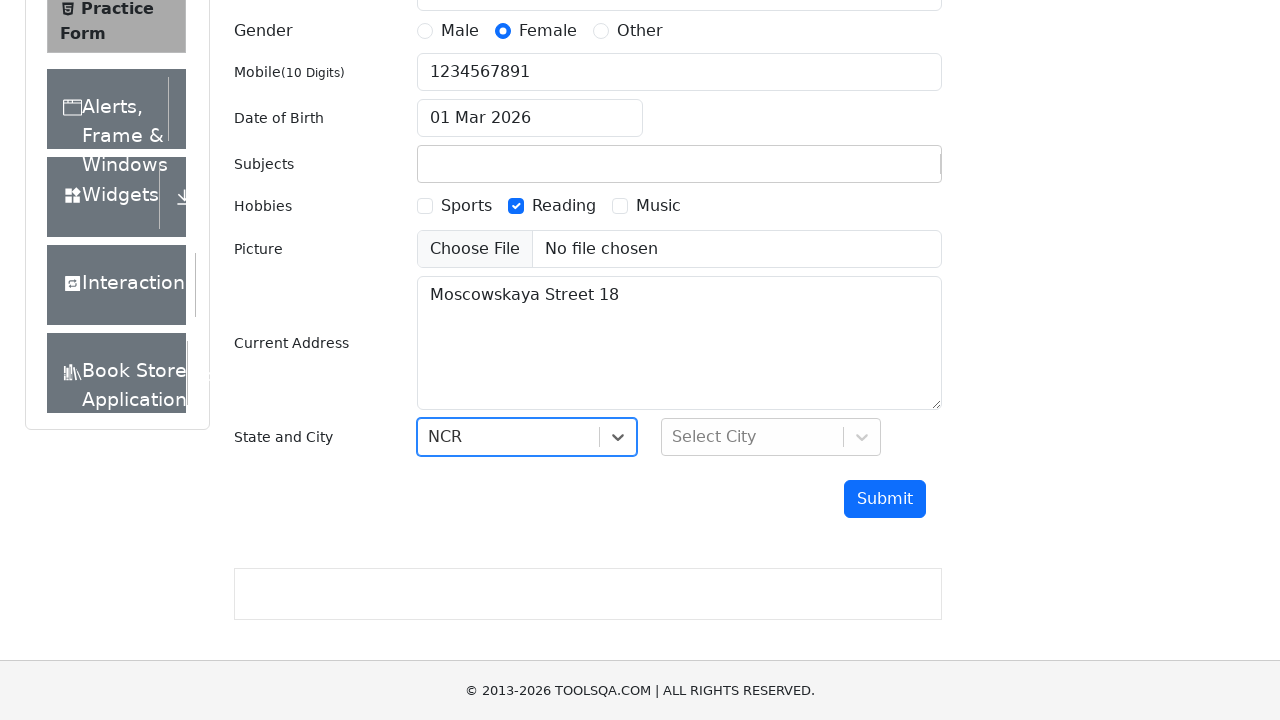

Clicked city dropdown to open options at (771, 437) on #city
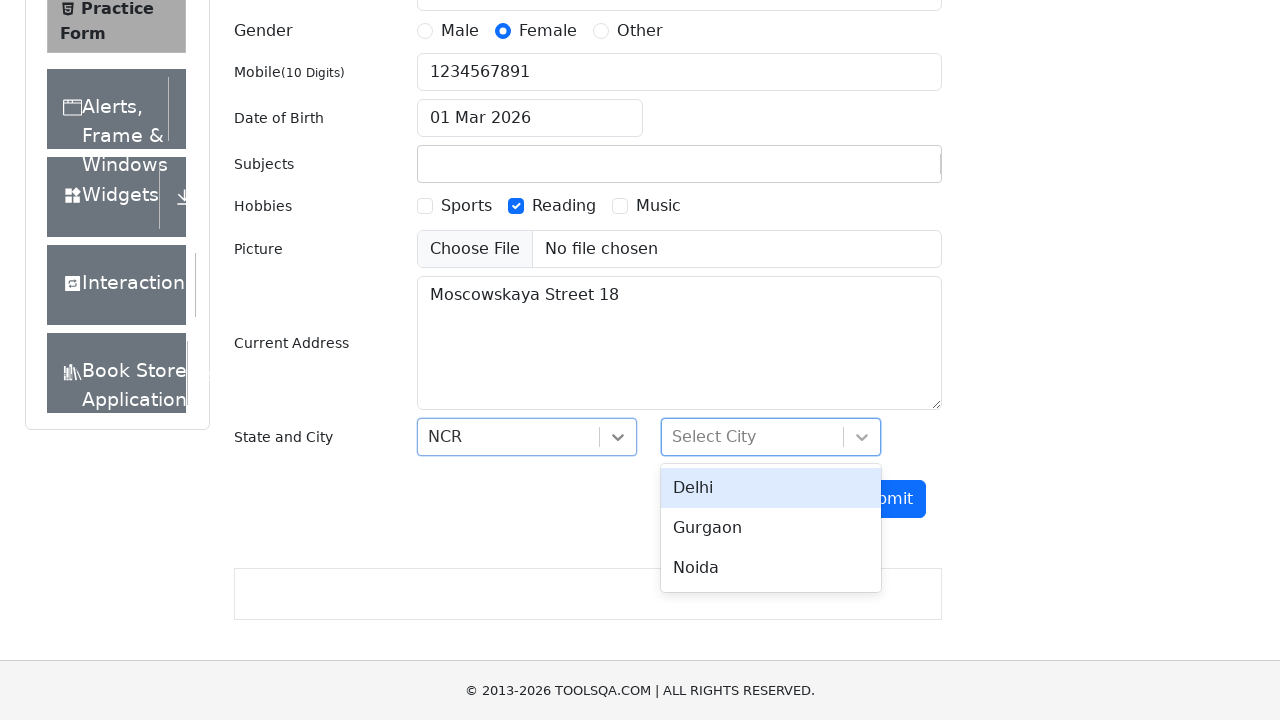

Selected first city option from dropdown at (771, 488) on #react-select-4-option-0
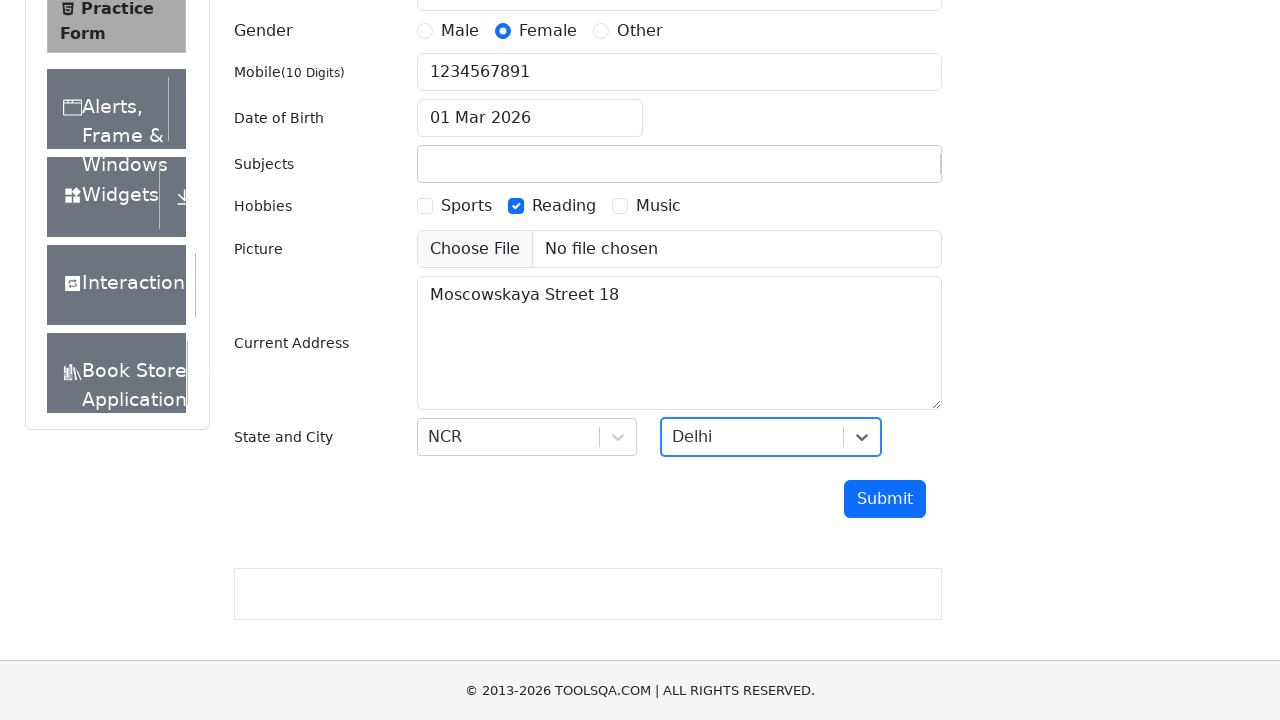

Clicked date of birth input to open date picker at (530, 118) on #dateOfBirthInput
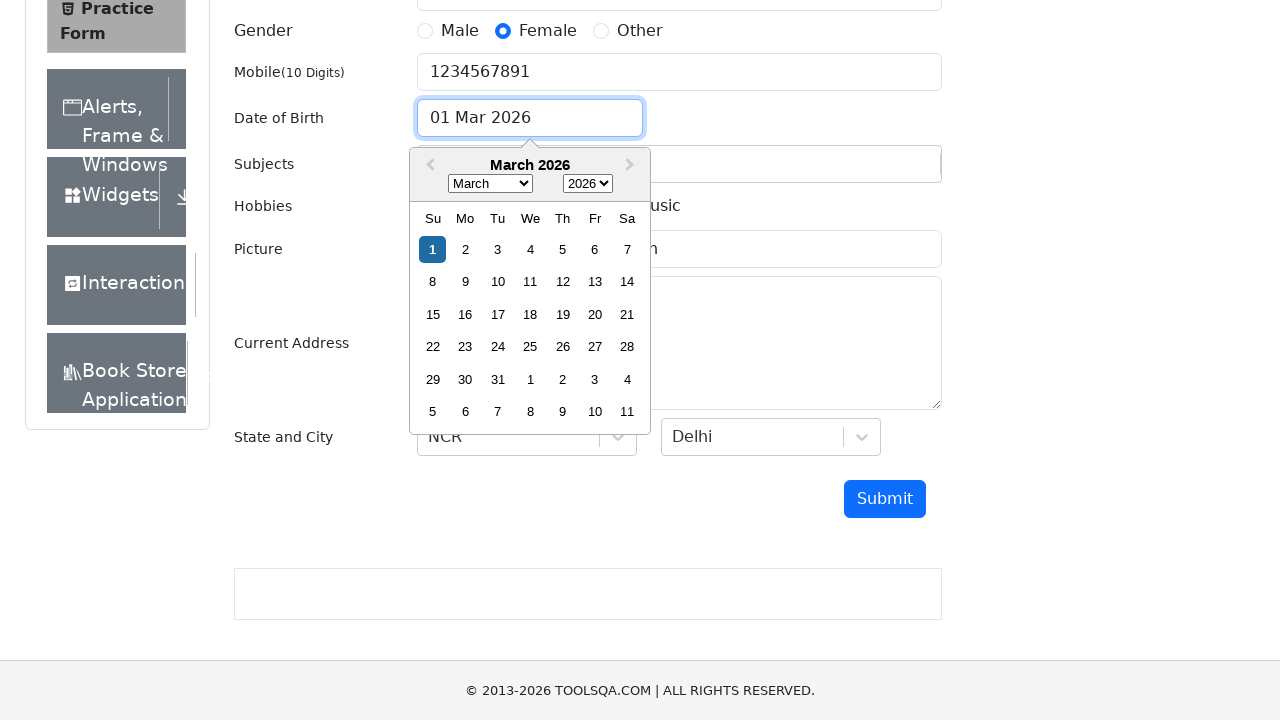

Selected May from month dropdown in date picker on .react-datepicker__month-select
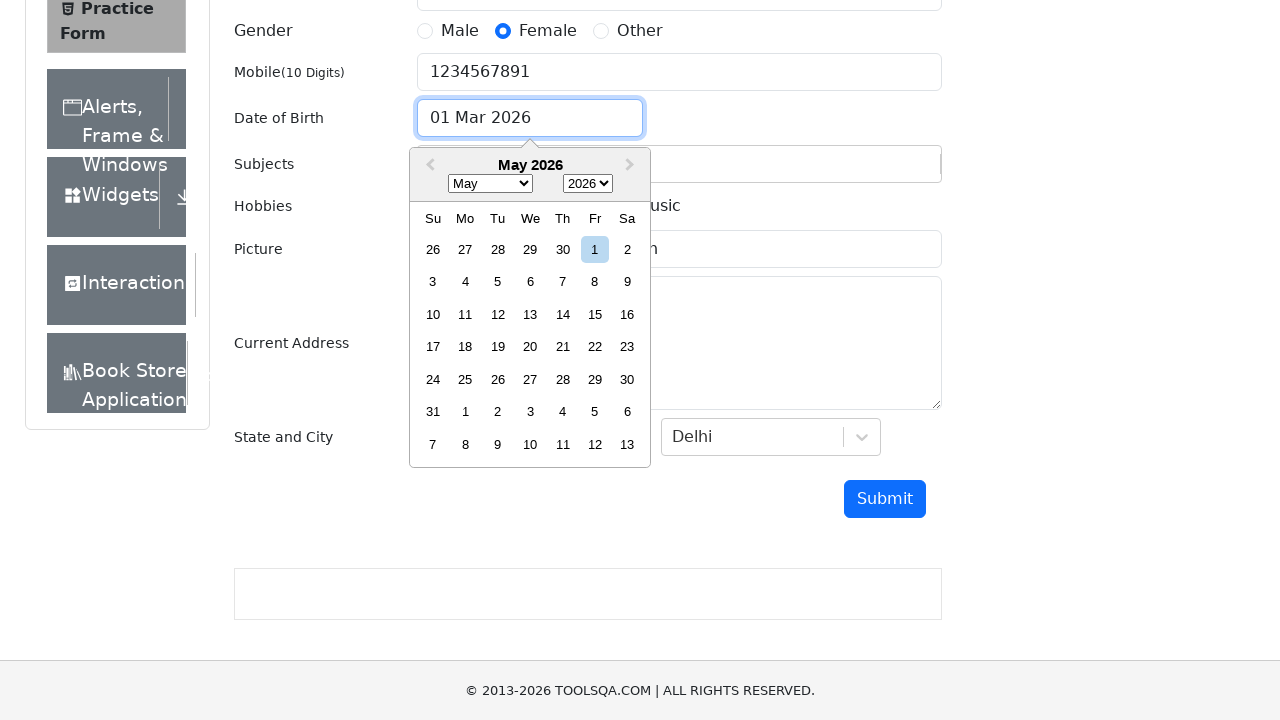

Selected 1999 from year dropdown in date picker on .react-datepicker__year-select
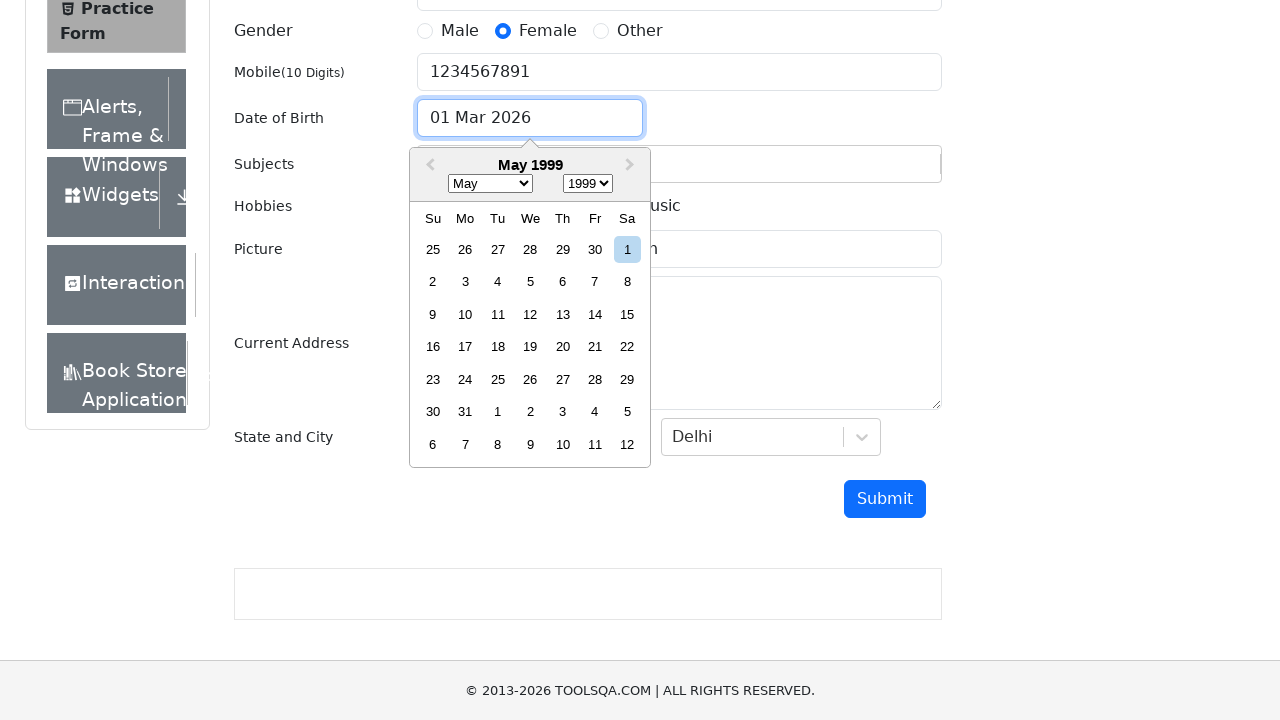

Selected 11th day from date picker calendar at (498, 314) on .react-datepicker__day--011:not(.react-datepicker__day--outside-month)
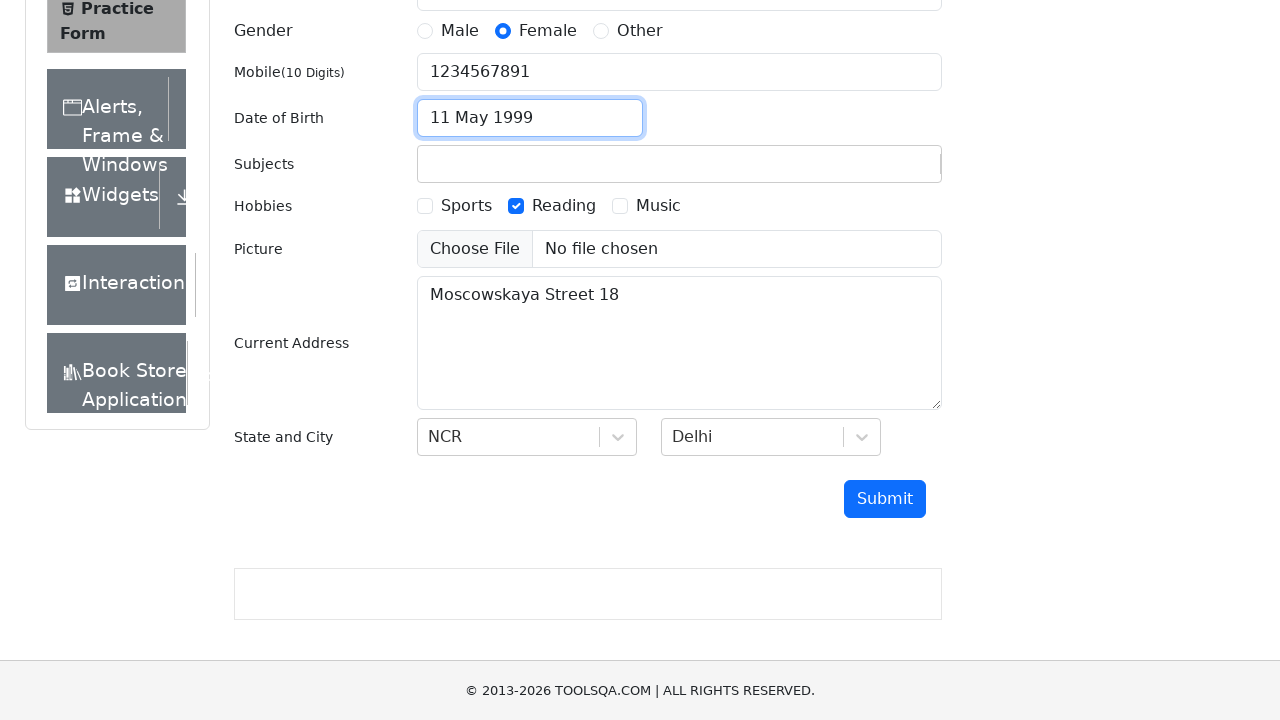

Filled subjects input field with 'Computer Science' on #subjectsInput
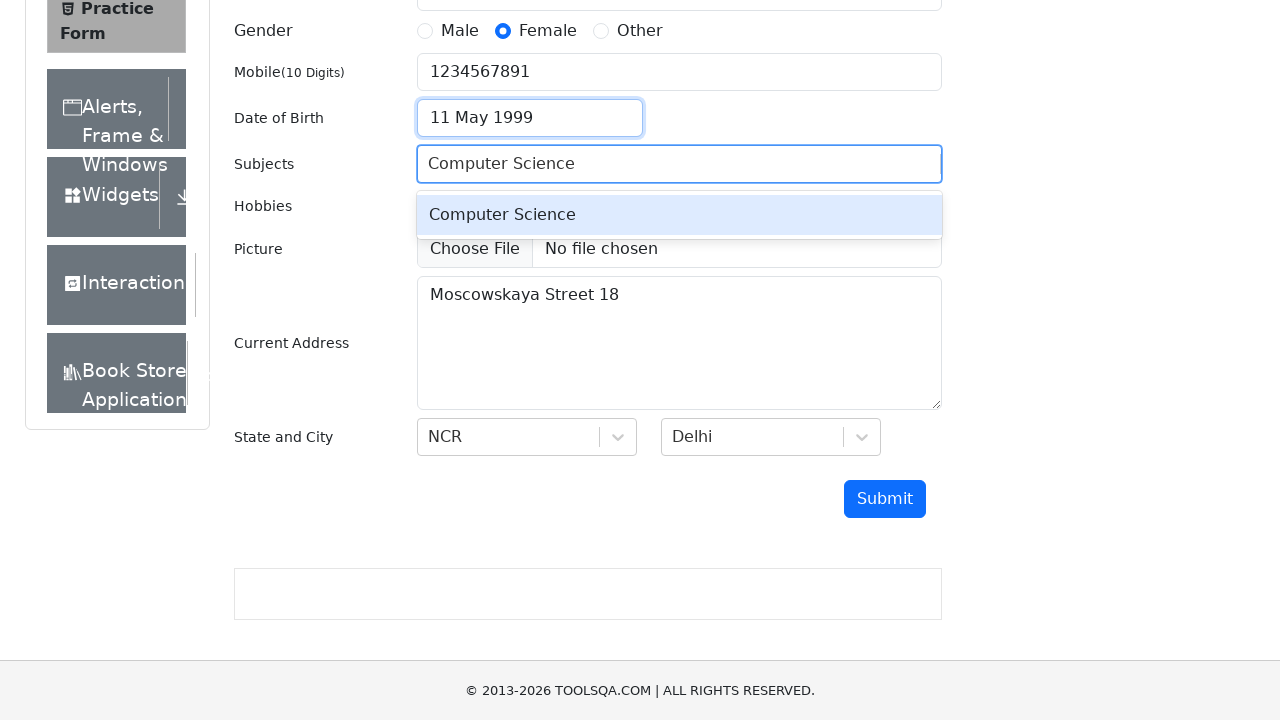

Pressed Enter to confirm subject selection on #subjectsInput
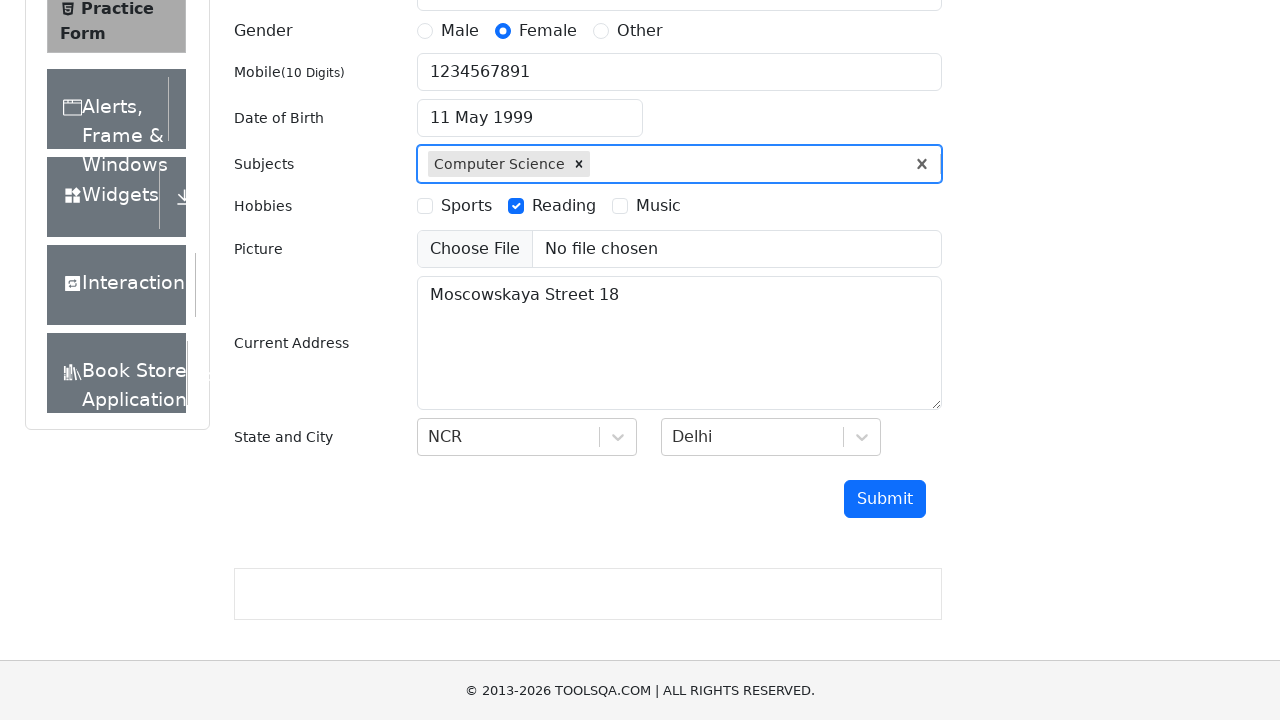

Clicked submit button to submit the registration form at (885, 499) on #submit
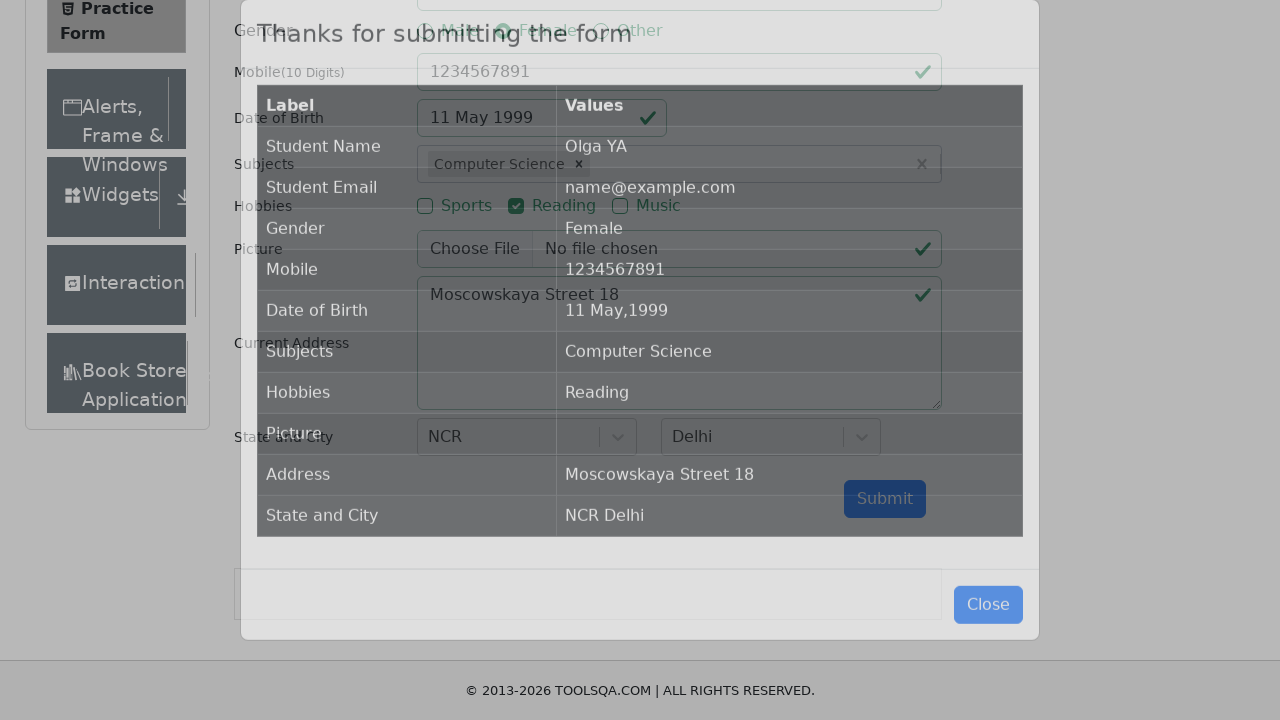

Confirmation modal with submission results appeared
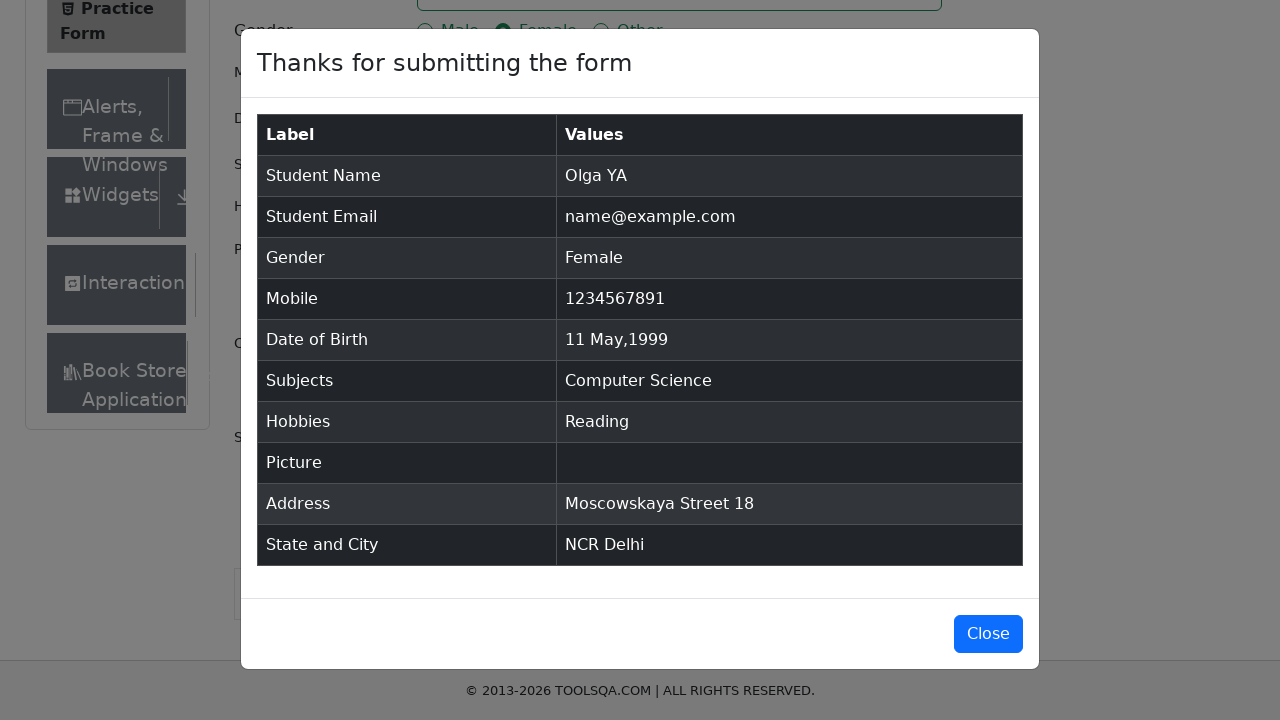

Confirmed that submission data table is visible and loaded
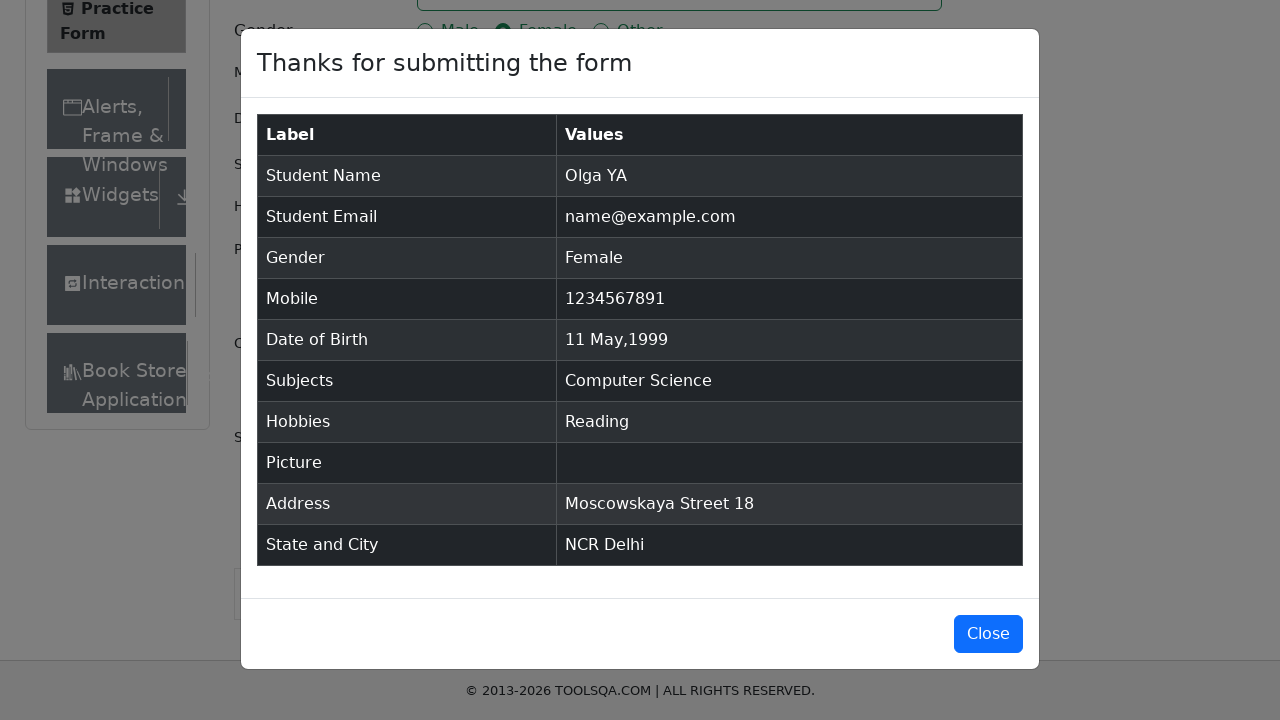

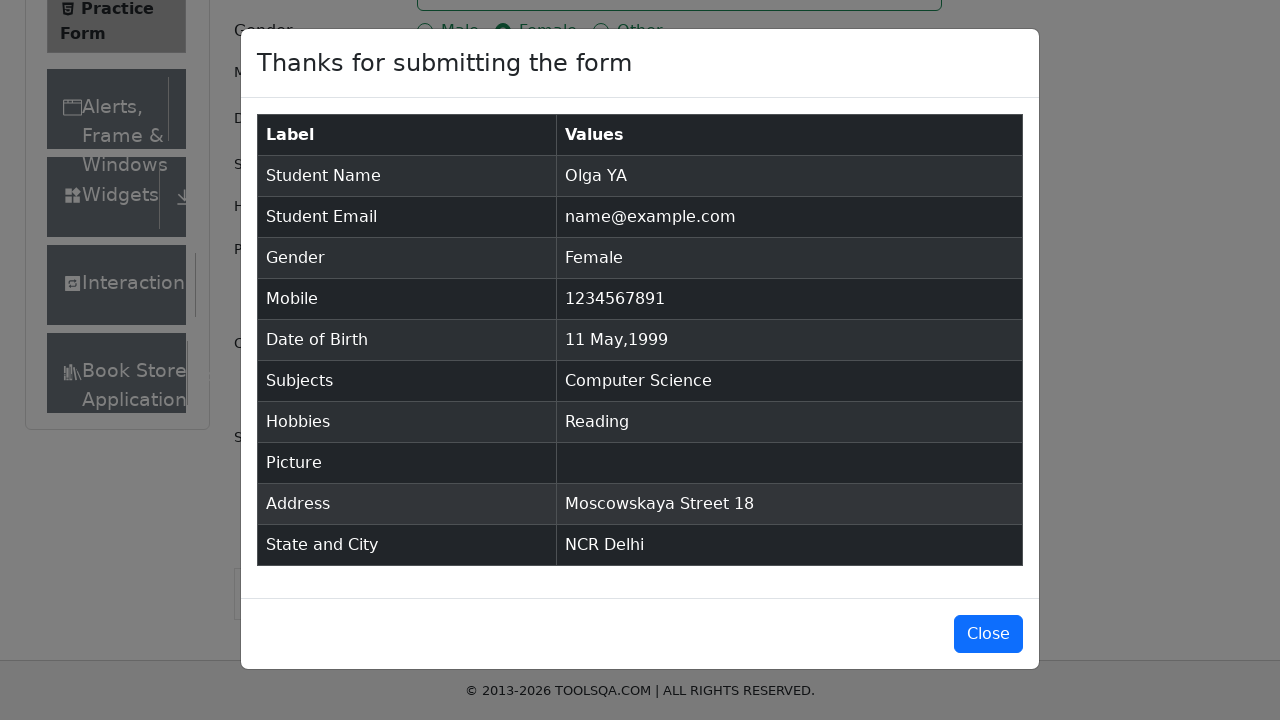